Tests iframe interaction by clicking on the iFrame tab, switching to an iframe, entering a search term, hovering over a filter element, and clicking on an Automation filter option.

Starting URL: http://www.globalsqa.com/demo-site/frames-and-windows/

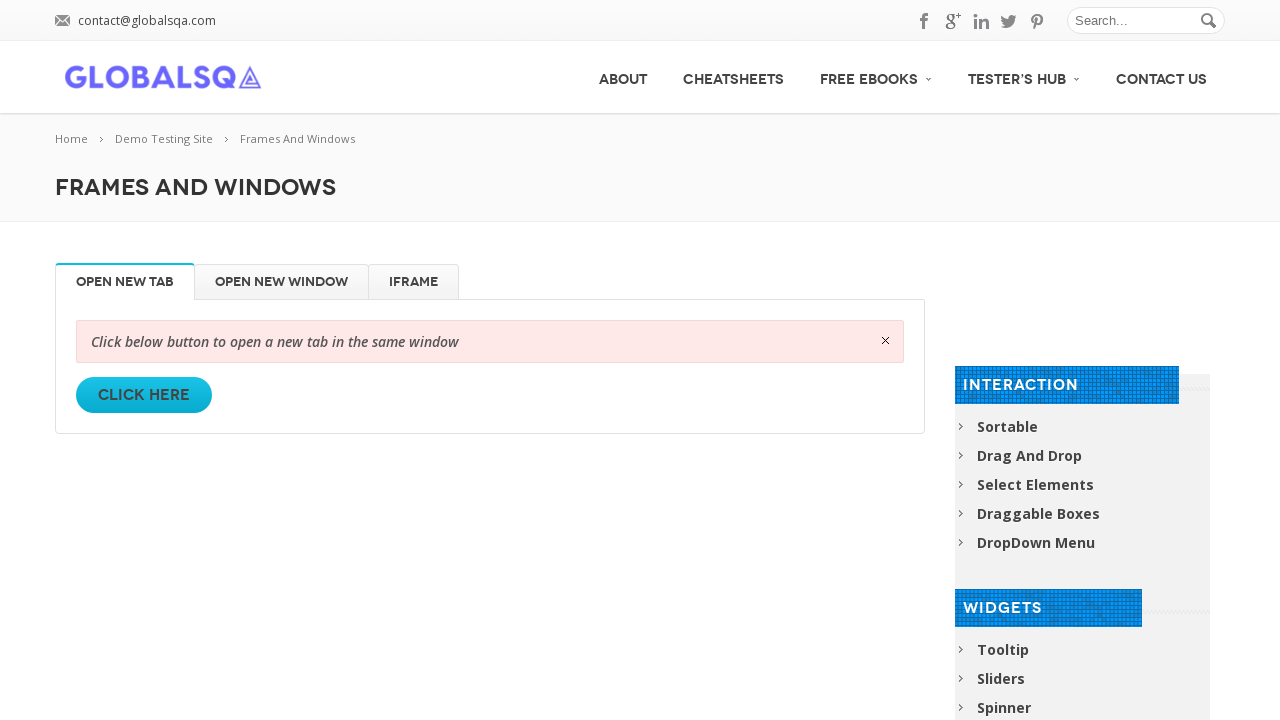

Clicked on the iFrame tab at (414, 282) on li#iFrame
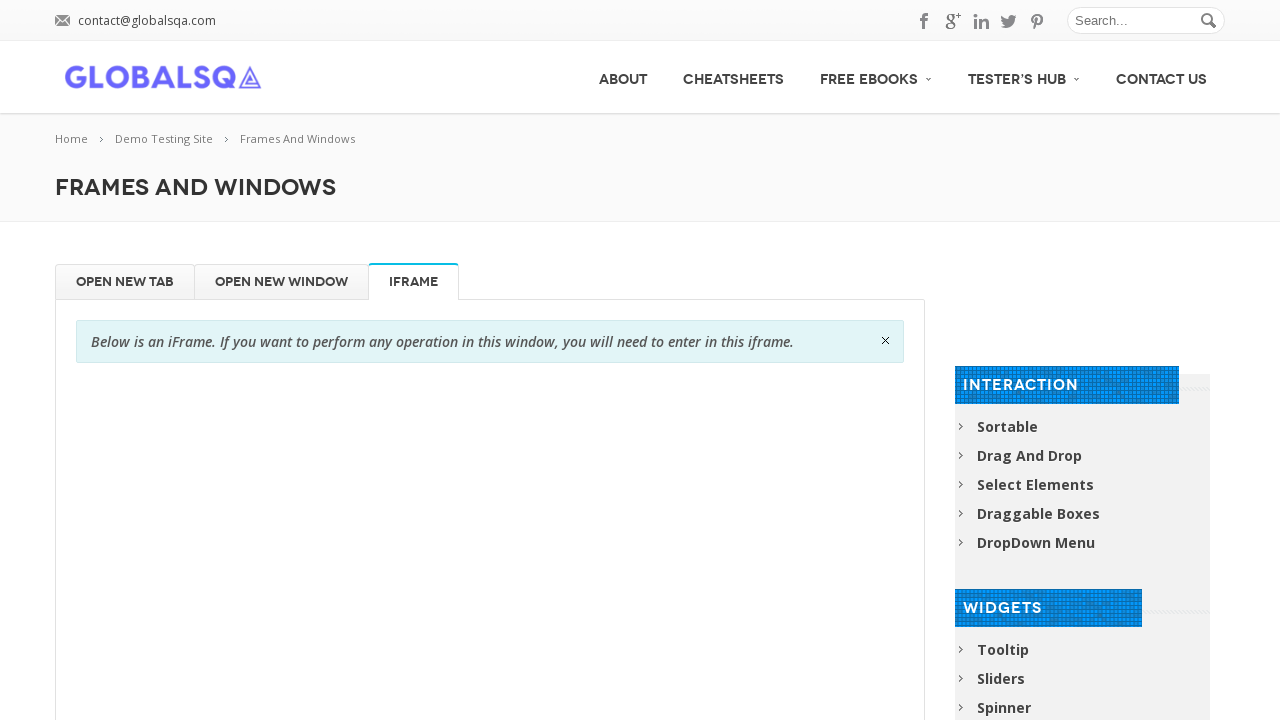

Waited for iframe with name 'globalSqa' to load
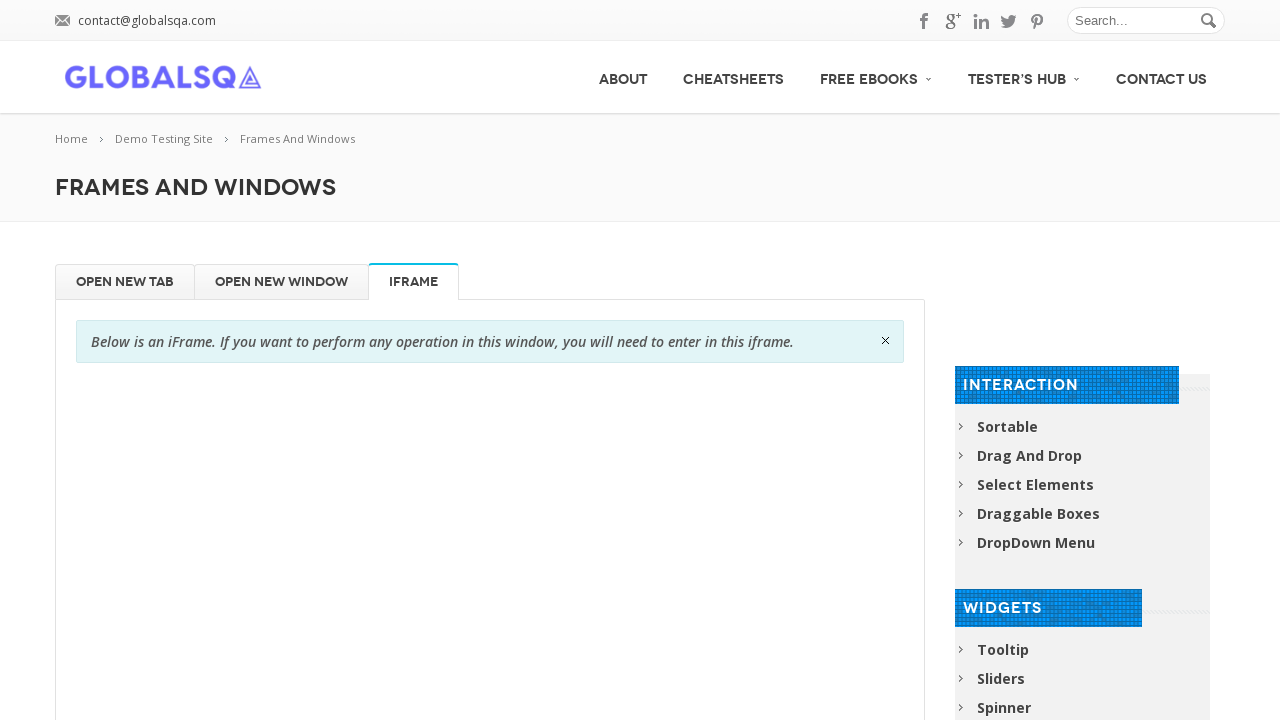

Located the iframe element
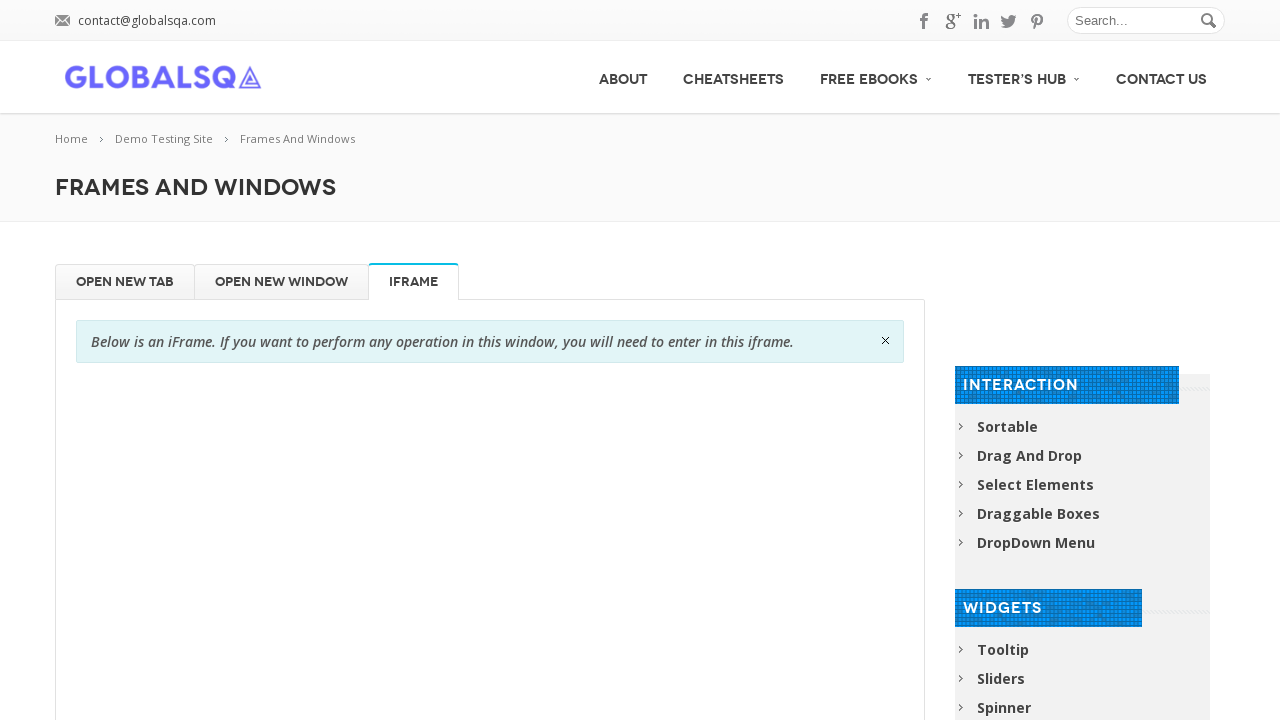

Entered 'books' in the search field inside the iframe on iframe[name='globalSqa'] >> internal:control=enter-frame >> input#s
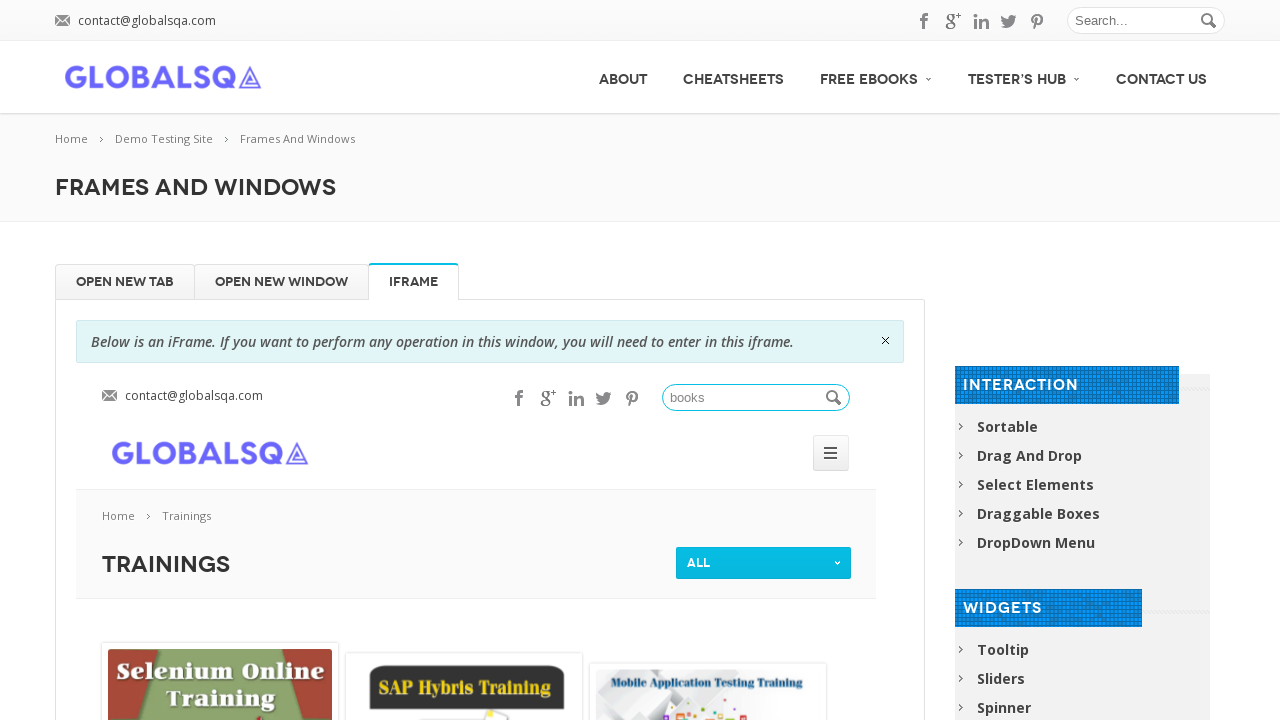

Hovered over the current filter element at (764, 563) on iframe[name='globalSqa'] >> internal:control=enter-frame >> span#current_filter
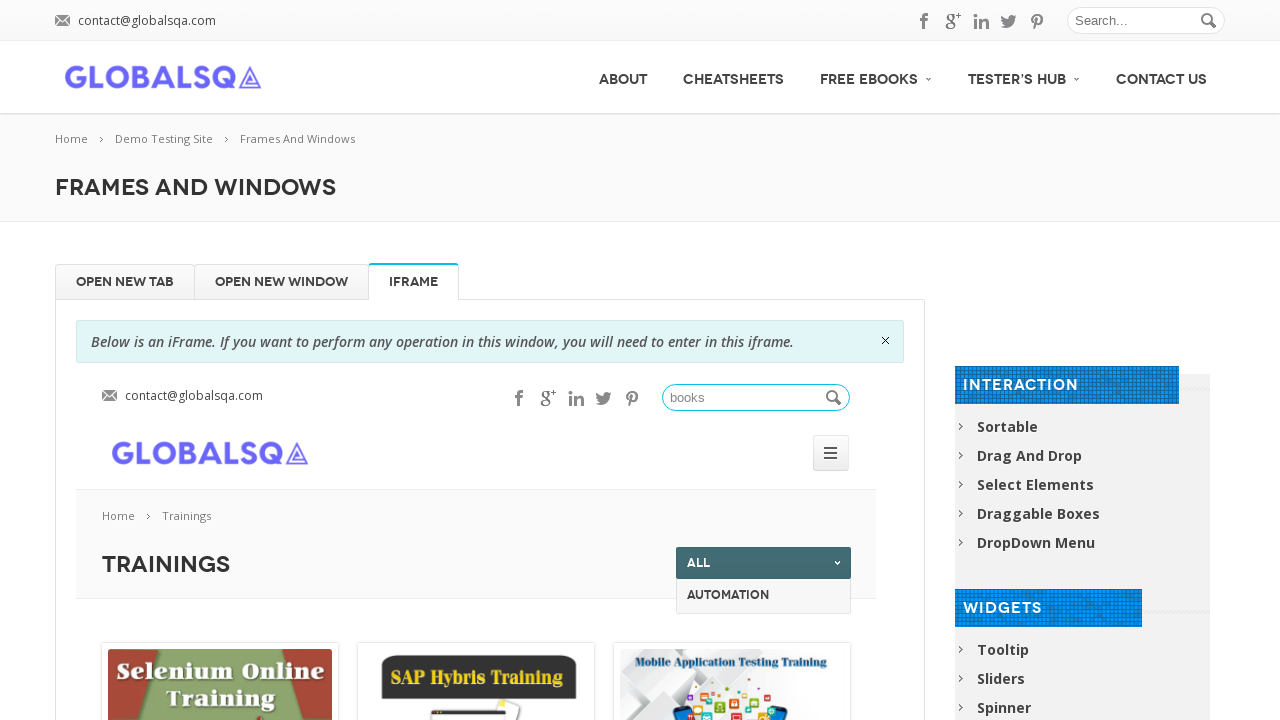

Clicked on the Automation filter option at (764, 595) on iframe[name='globalSqa'] >> internal:control=enter-frame >> div:text('Automation
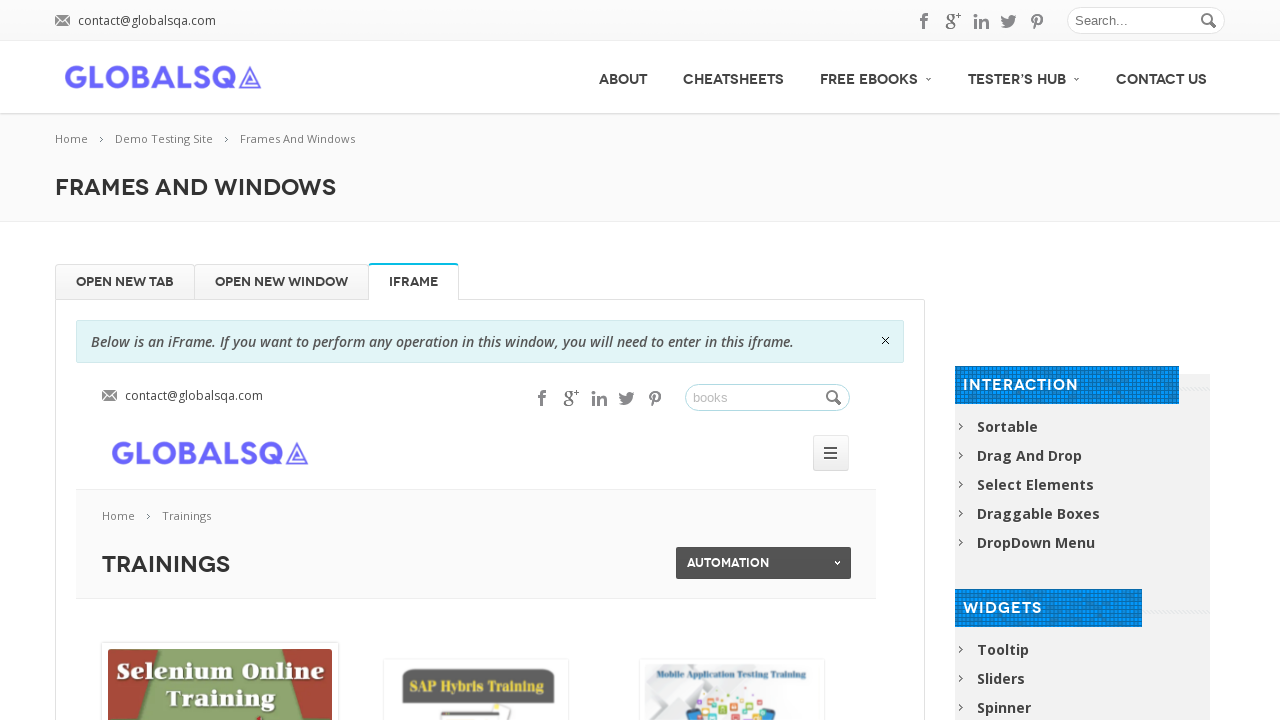

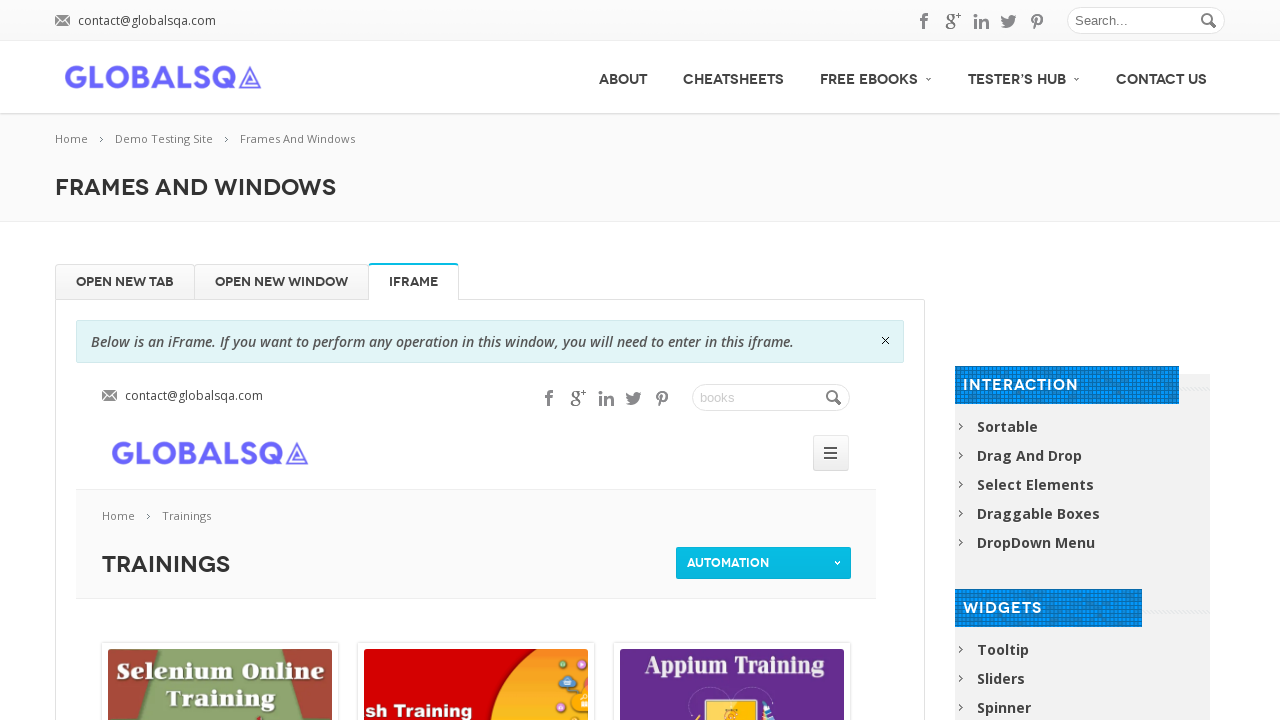